Fills out a free trial form on OrangeHRM website by entering name, email, and phone number fields

Starting URL: https://www.orangehrm.com/30-day-free-trial/

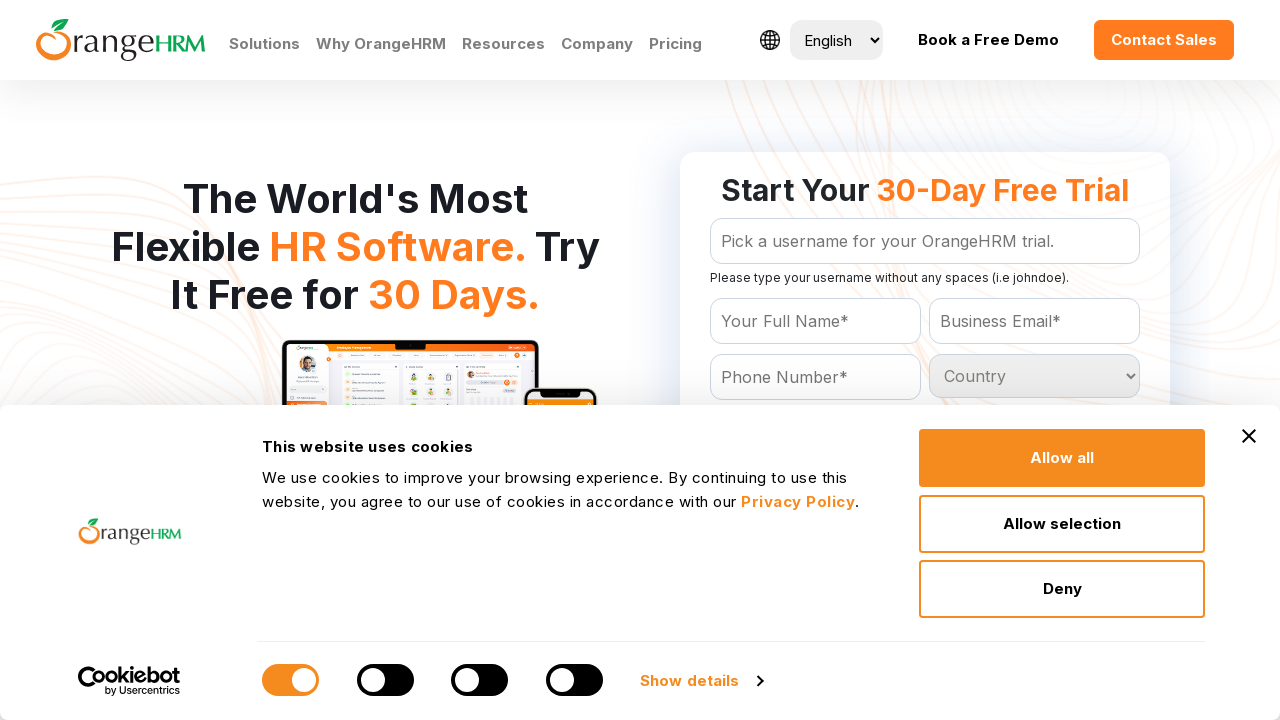

Filled full name field with 'John Smith' on #Form_getForm_Name
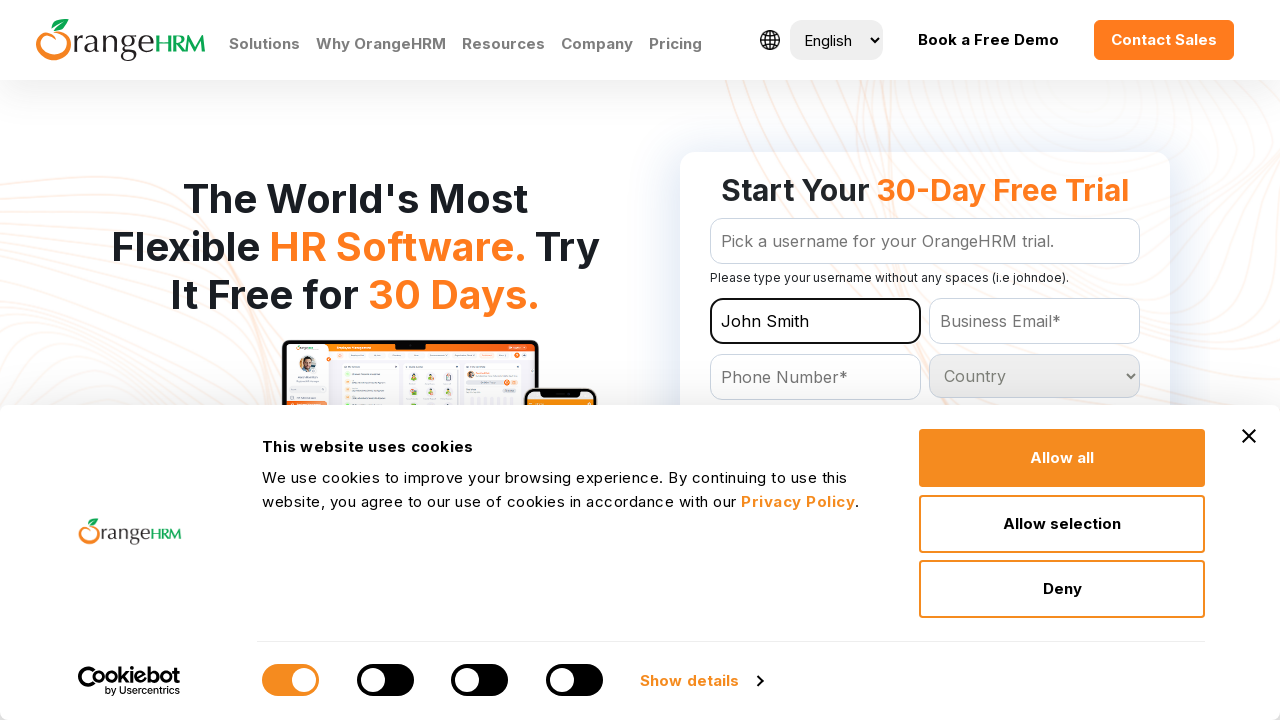

Filled business email field with 'john.smith@testcompany.com' on #Form_getForm_Email
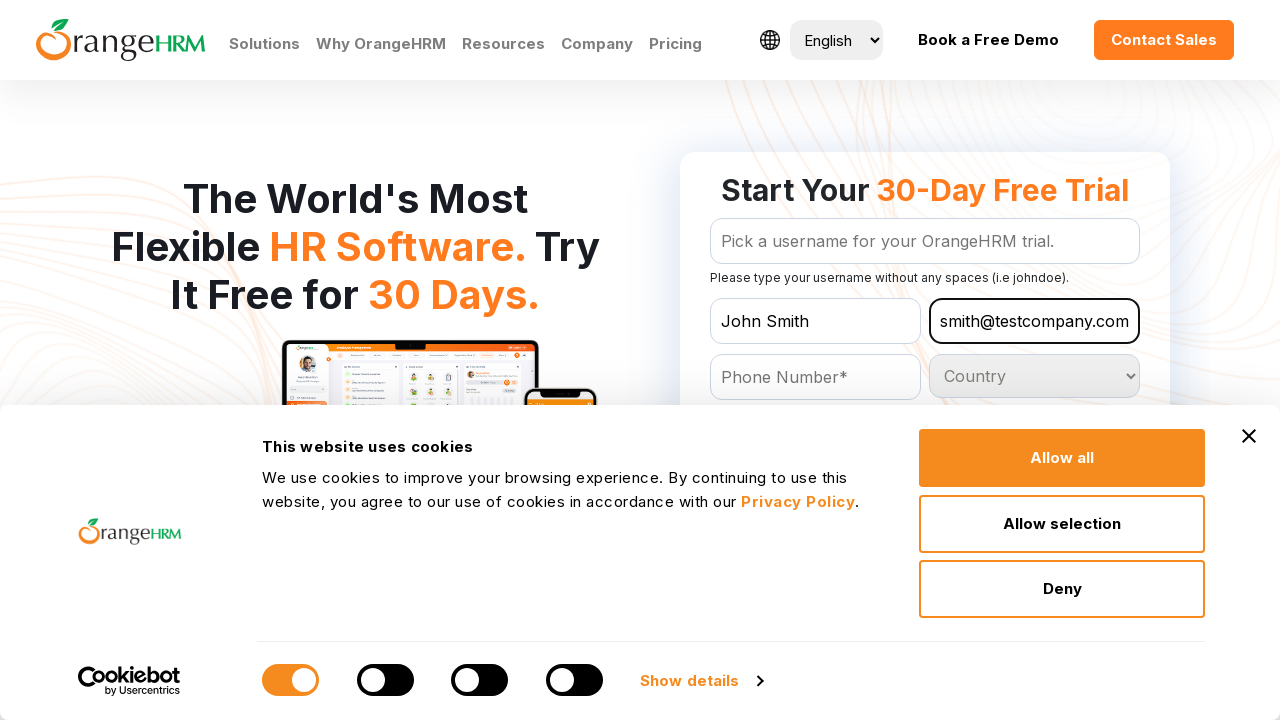

Filled phone number field with '5551234567' on #Form_getForm_Contact
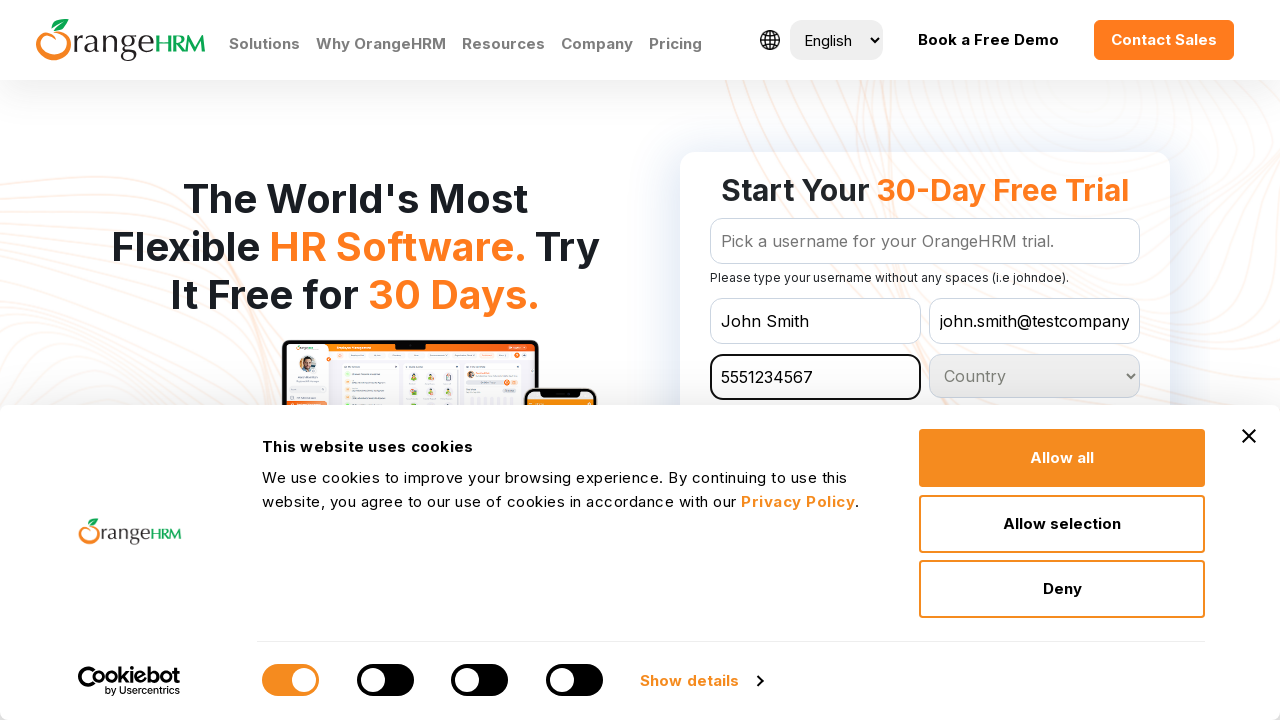

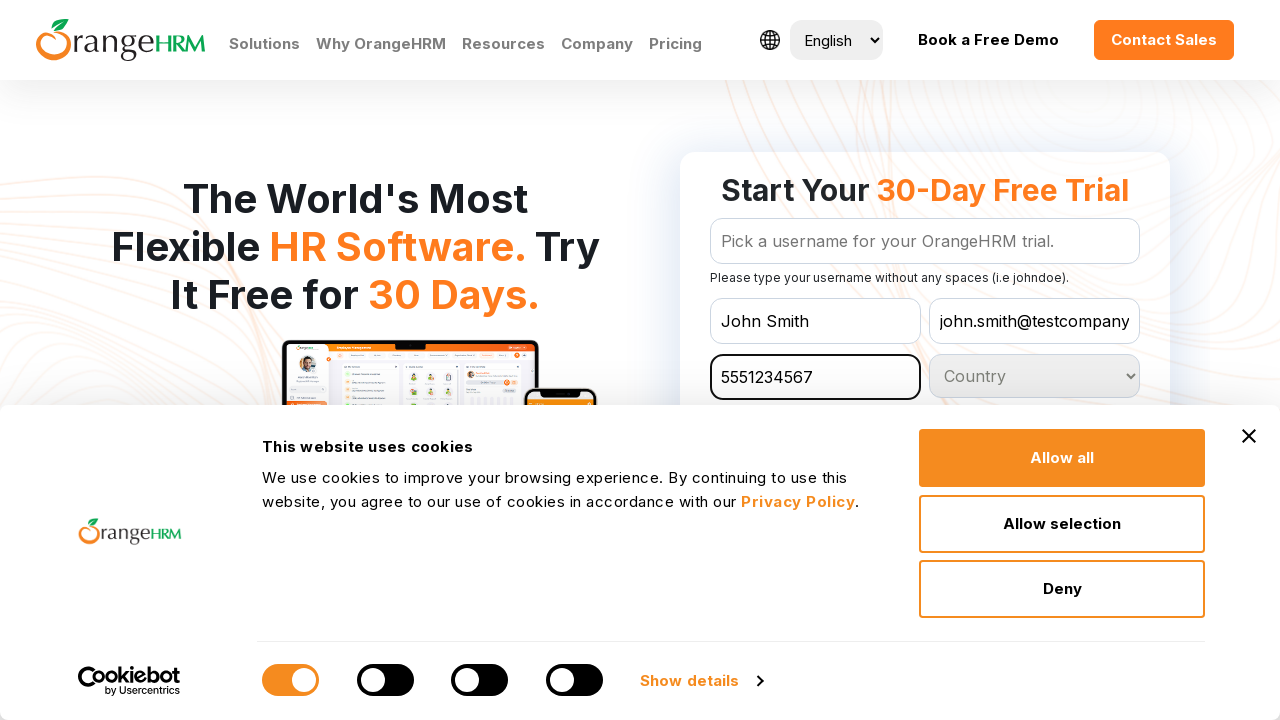